Tests window switching functionality by clicking a link that opens a new window, verifying content in the new window, and then switching back to the original window to verify its content.

Starting URL: https://the-internet.herokuapp.com/windows

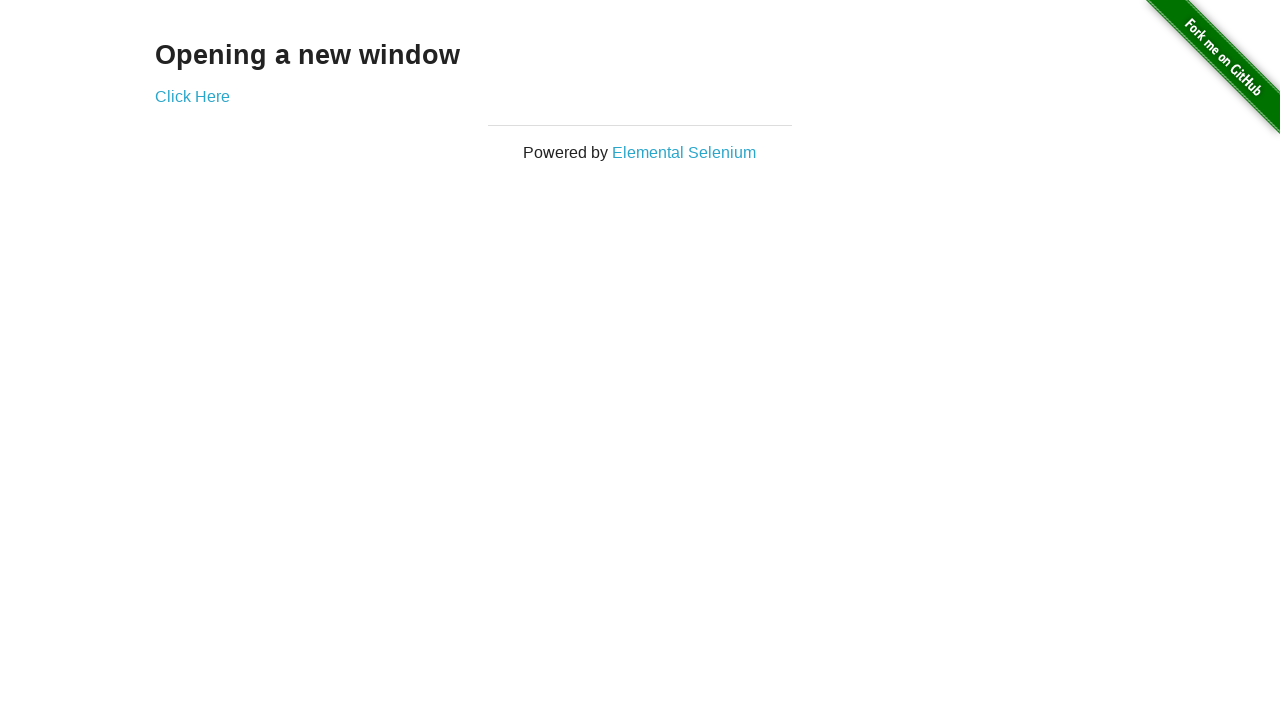

Retrieved text from h3 element on initial page
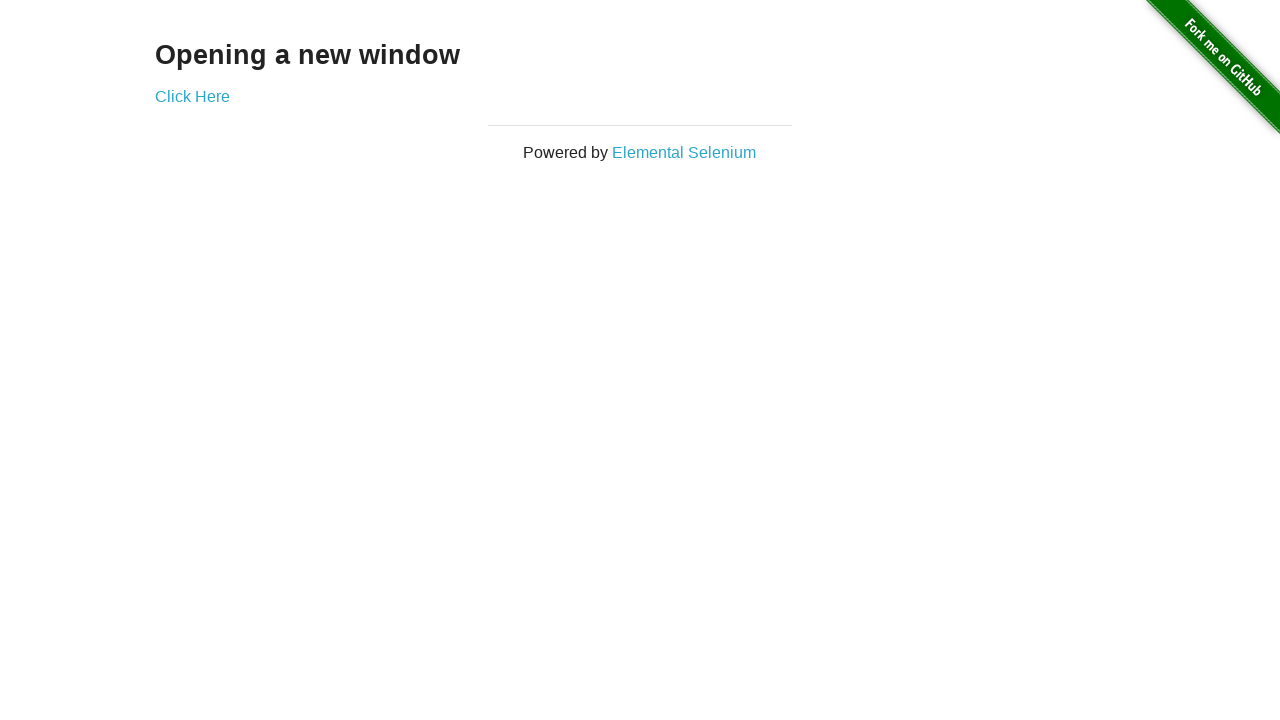

Verified initial page h3 text is 'Opening a new window'
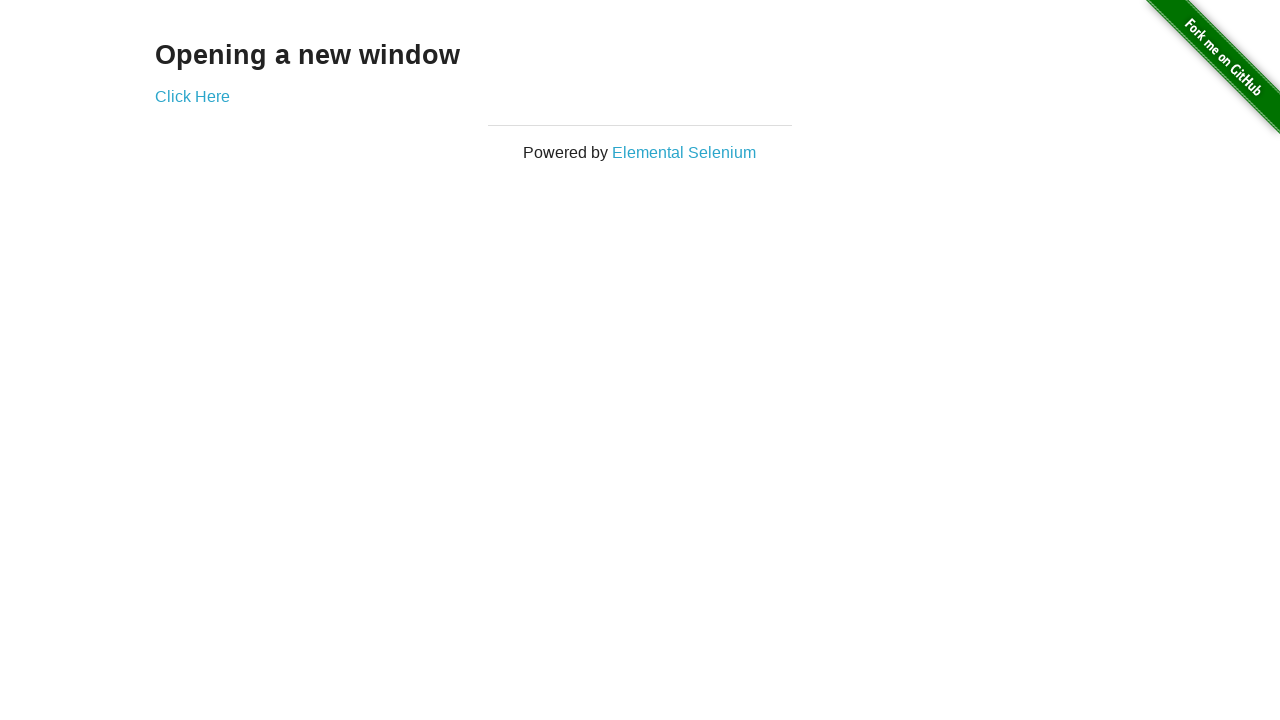

Verified initial page title is 'The Internet'
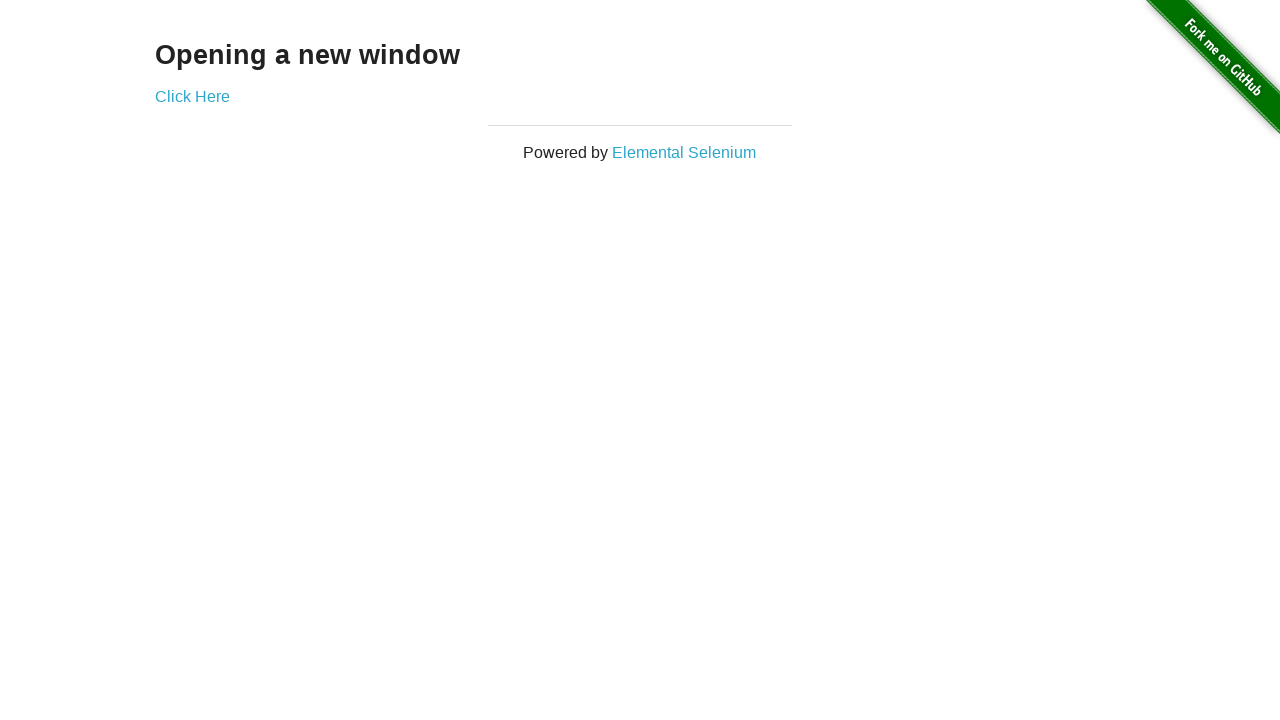

Clicked 'Click Here' link to open new window at (192, 96) on xpath=//*[text()='Click Here']
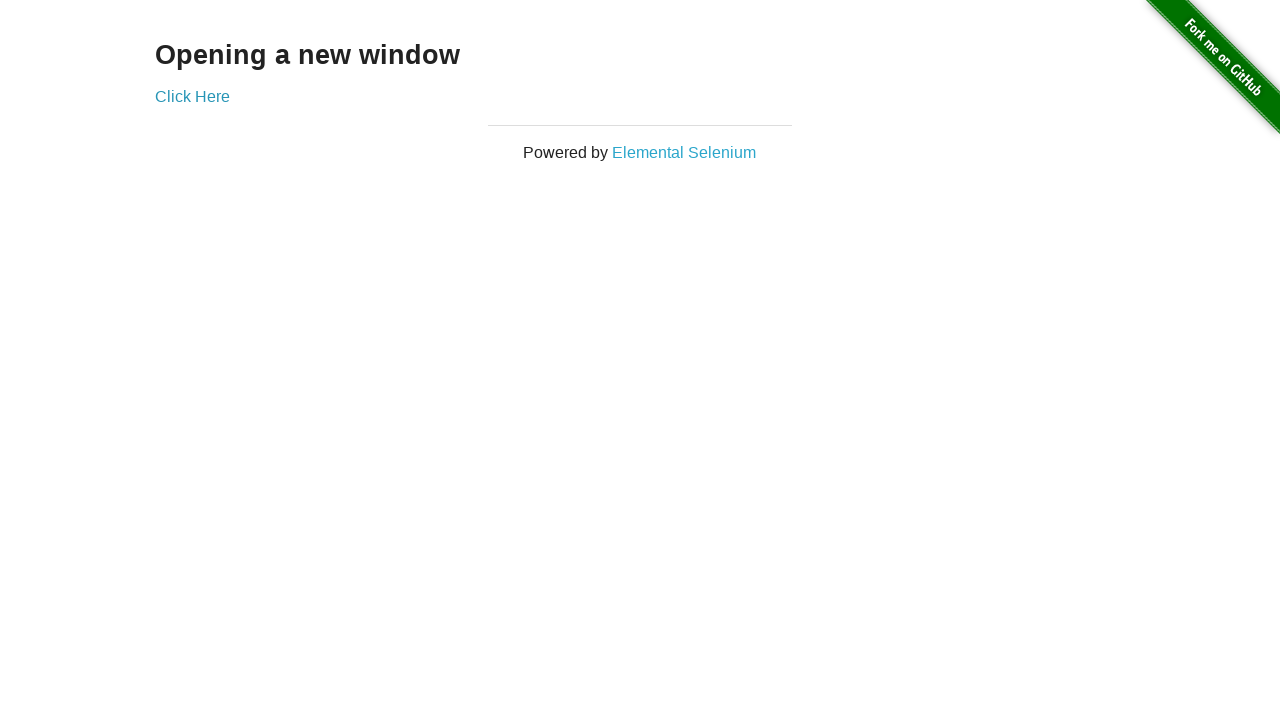

New page loaded and ready
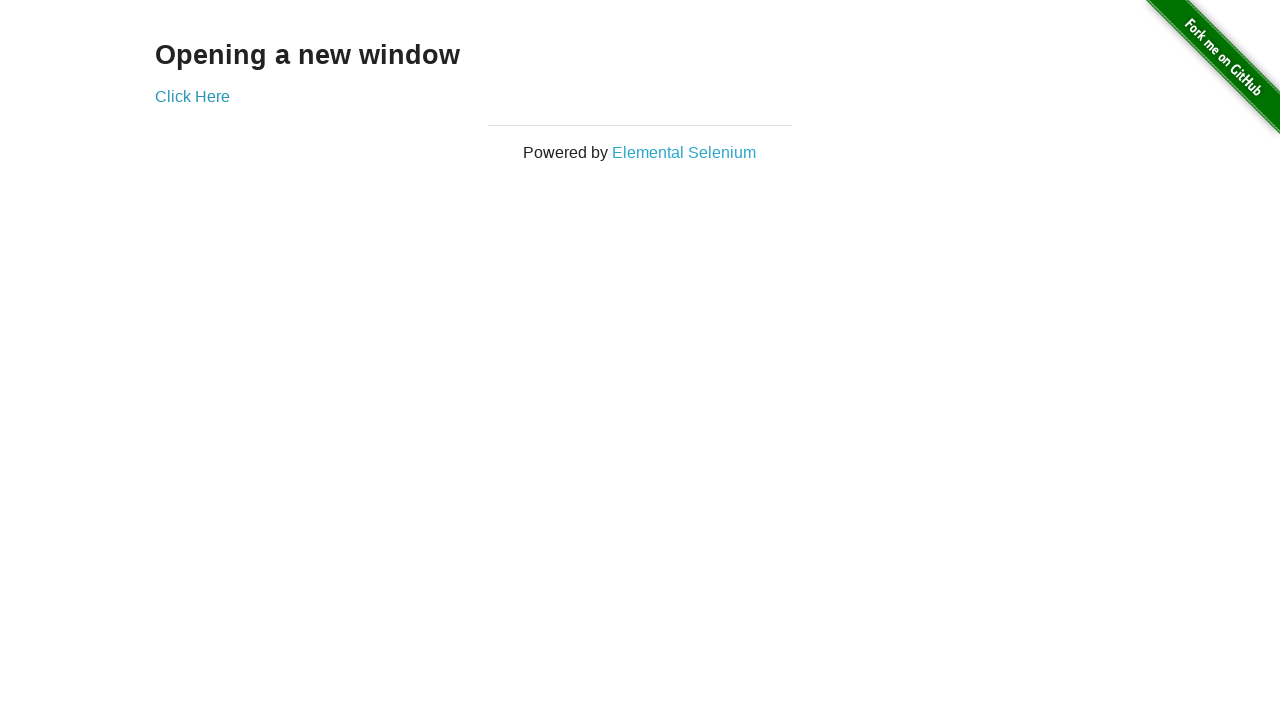

Verified new window title is 'New Window'
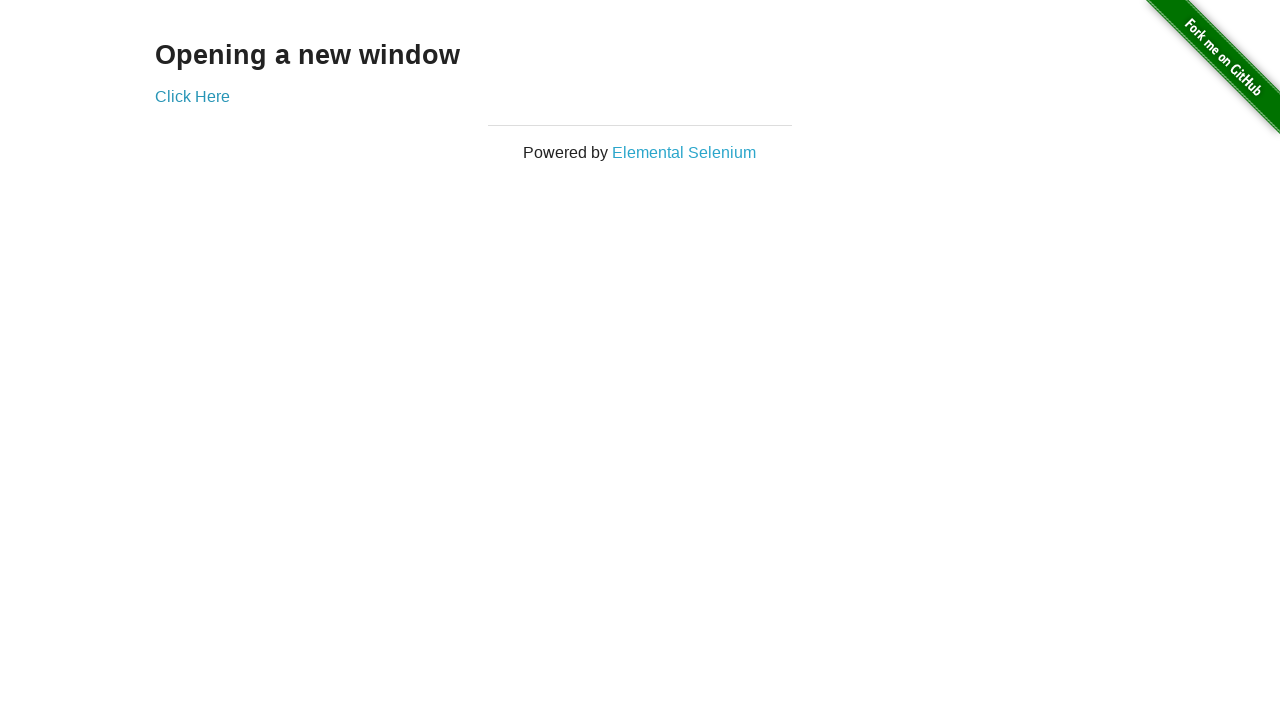

Retrieved text from h3 element in new window
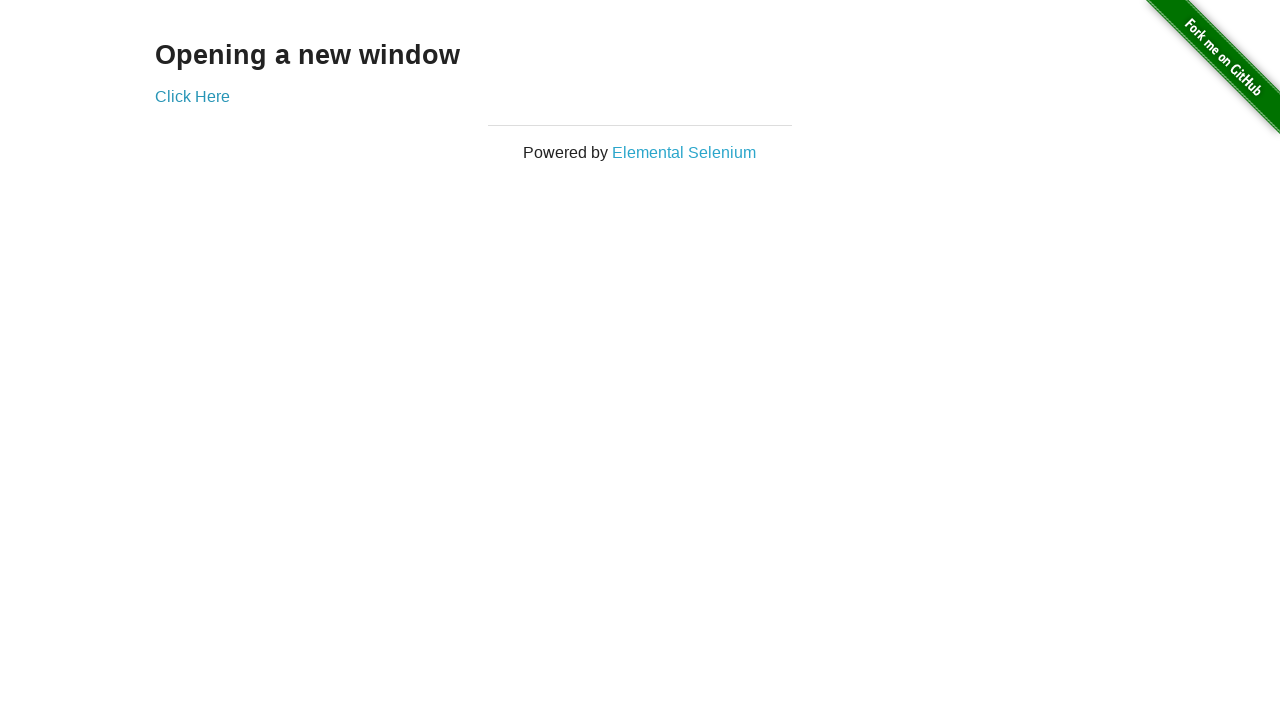

Verified new window h3 text is 'New Window'
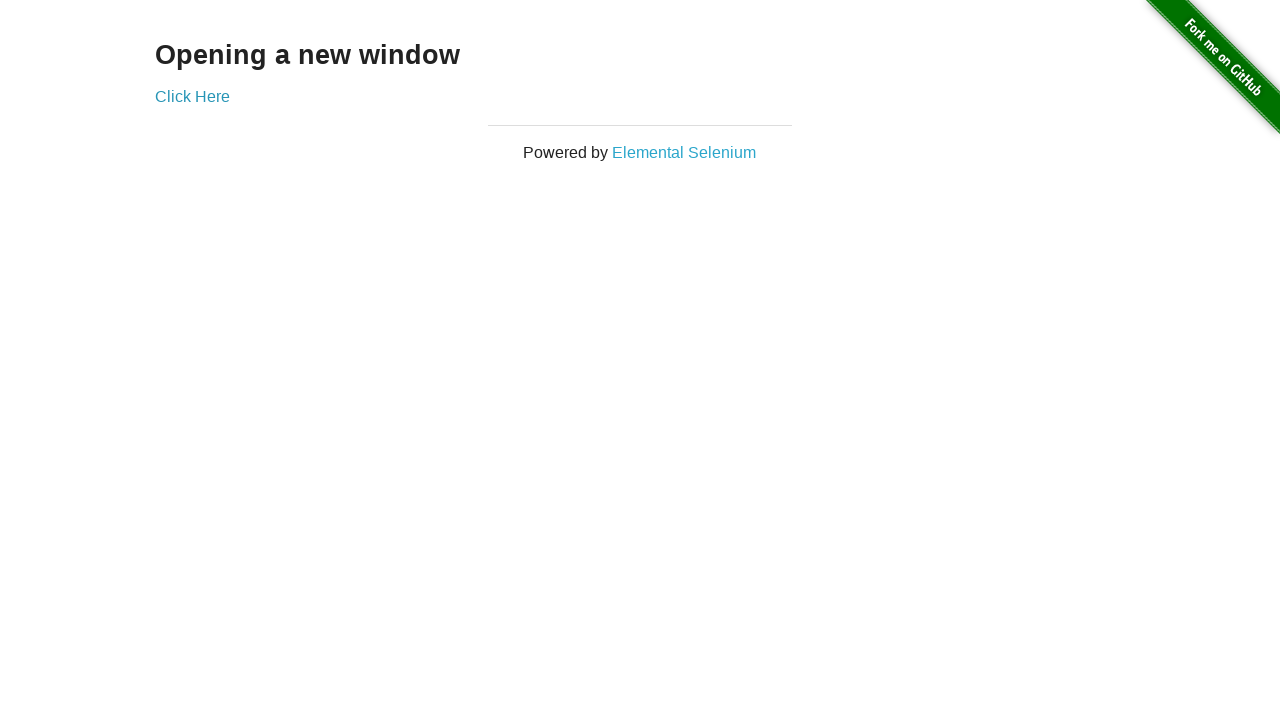

Switched back to original window
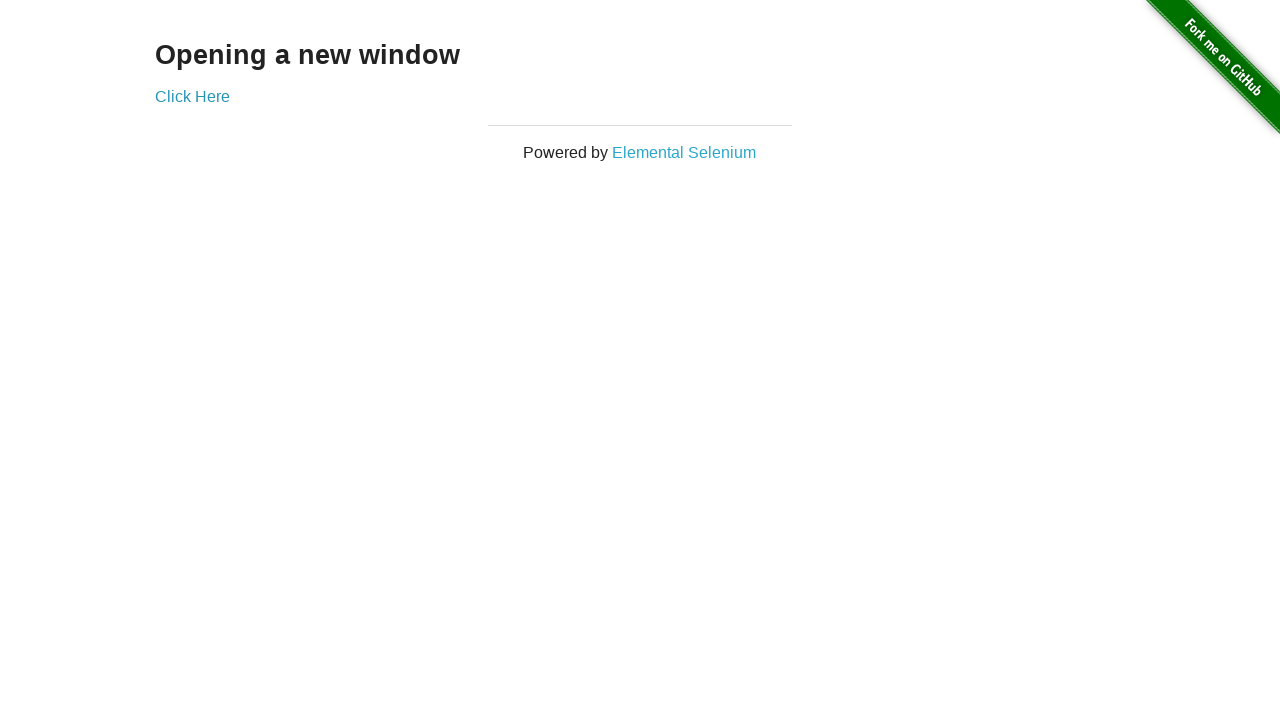

Verified original page title is still 'The Internet'
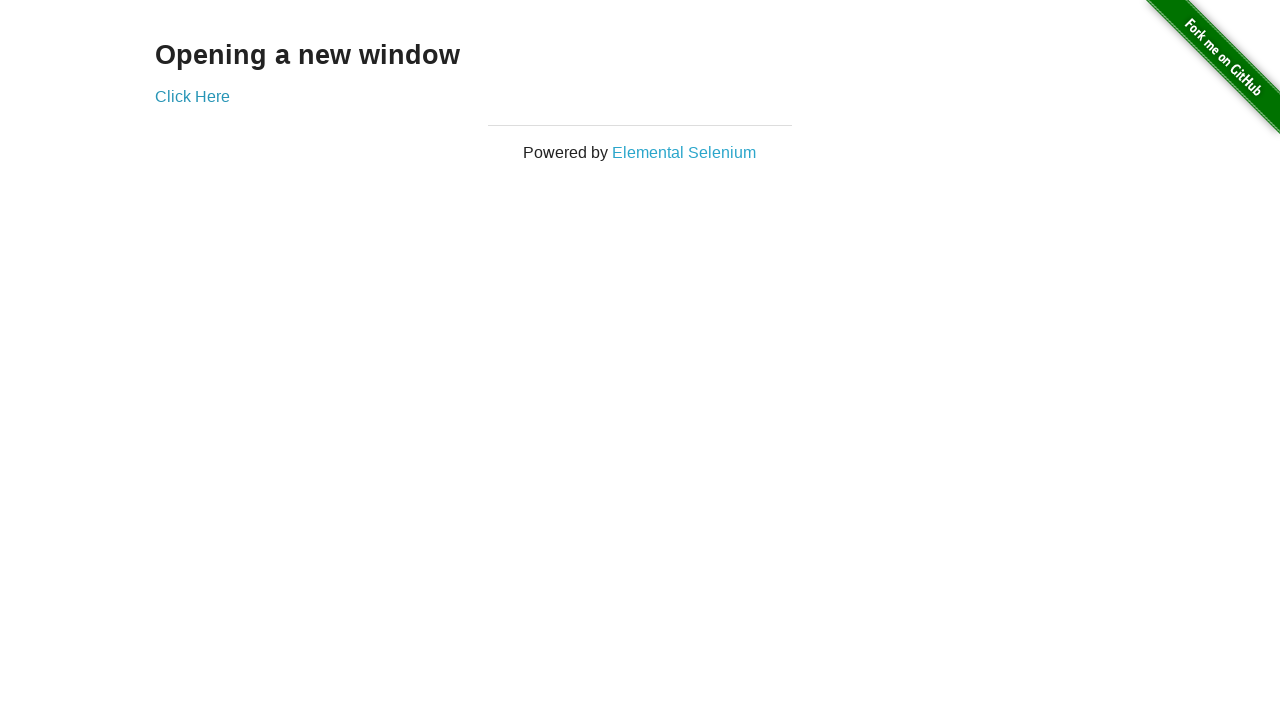

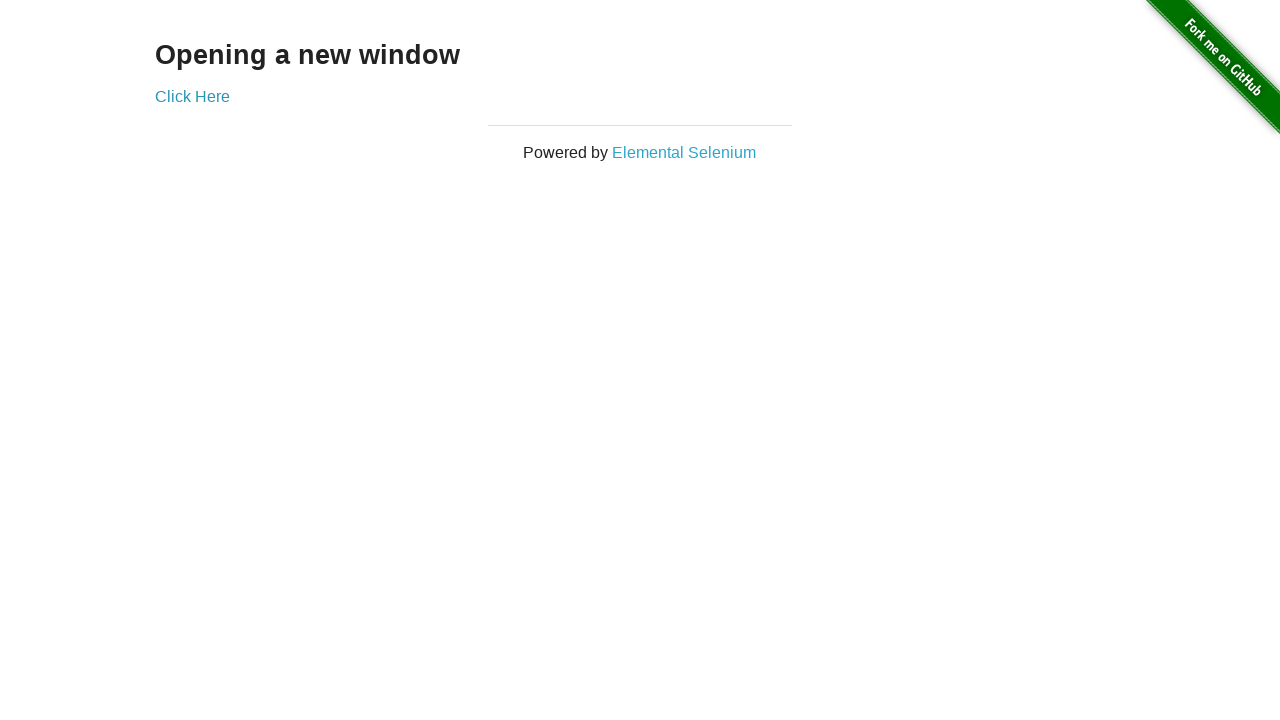